Navigates to Bank Manager Login and verifies Customers button is enabled

Starting URL: https://www.globalsqa.com/angularJs-protractor/BankingProject/#/login

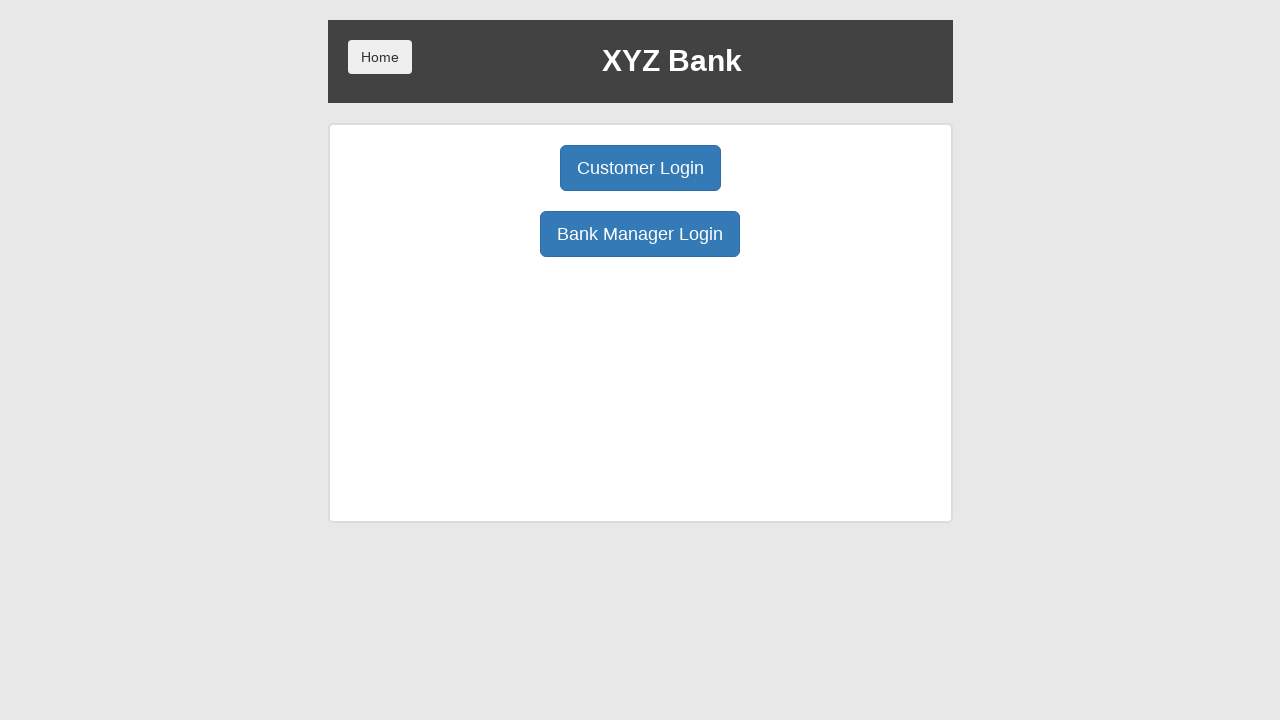

Clicked Bank Manager Login button at (640, 234) on xpath=/html/body/div/div/div[2]/div/div[1]/div[2]/button
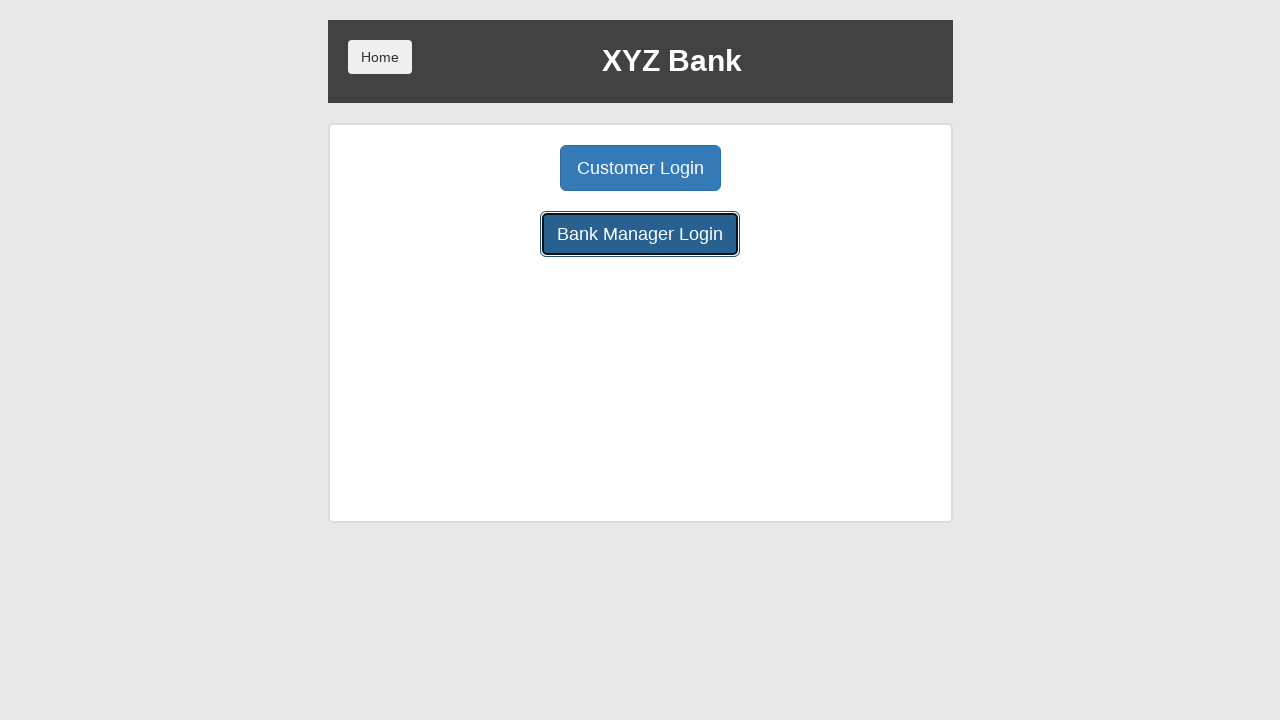

Retrieved enabled status of Customers button
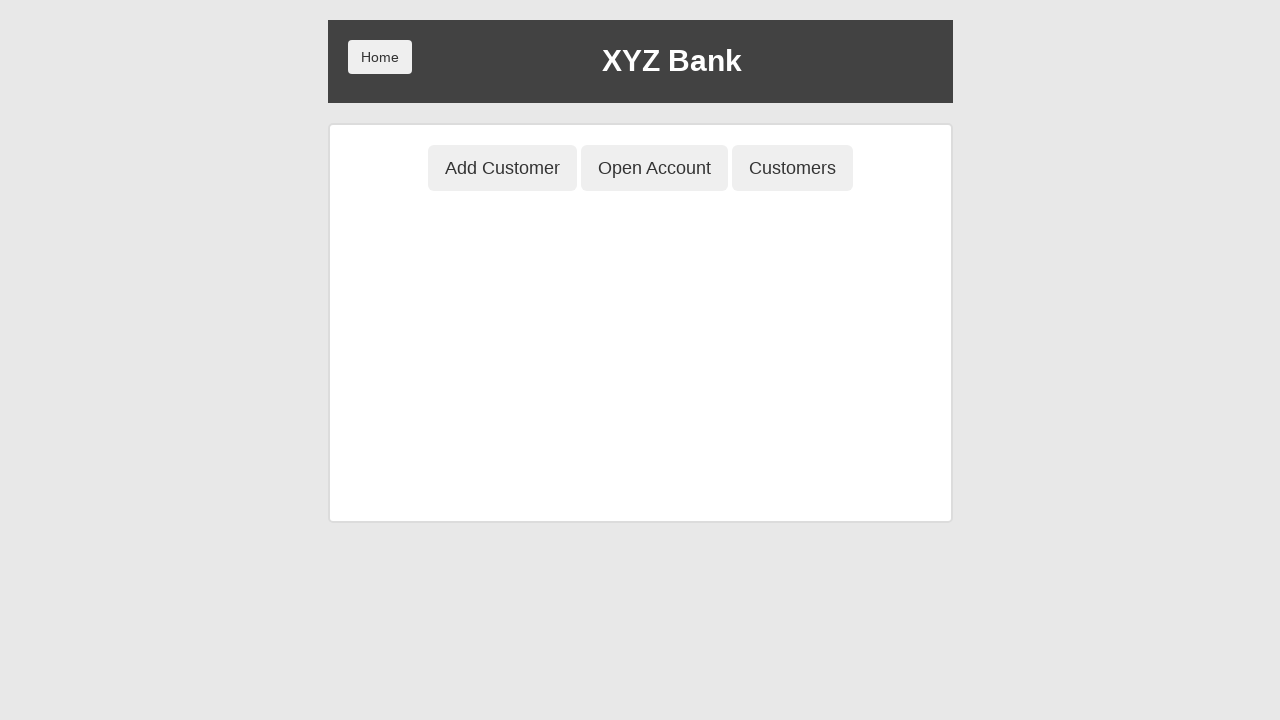

Verified Customers button is enabled
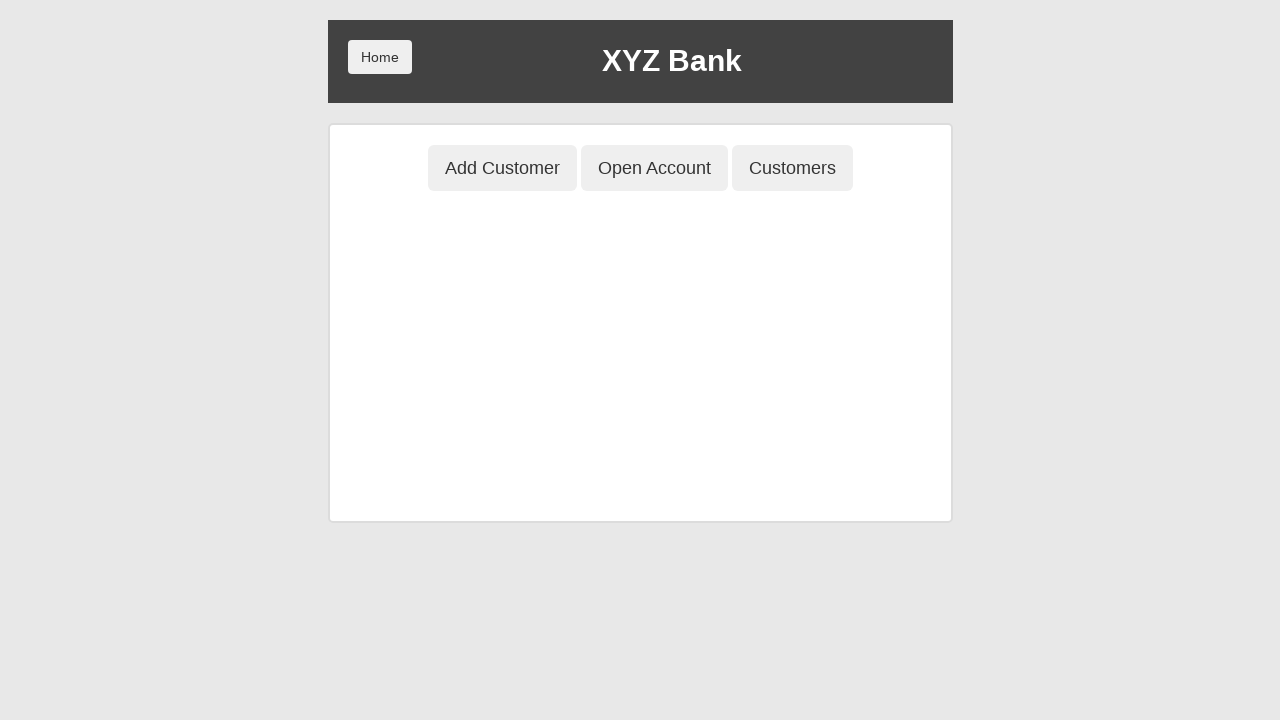

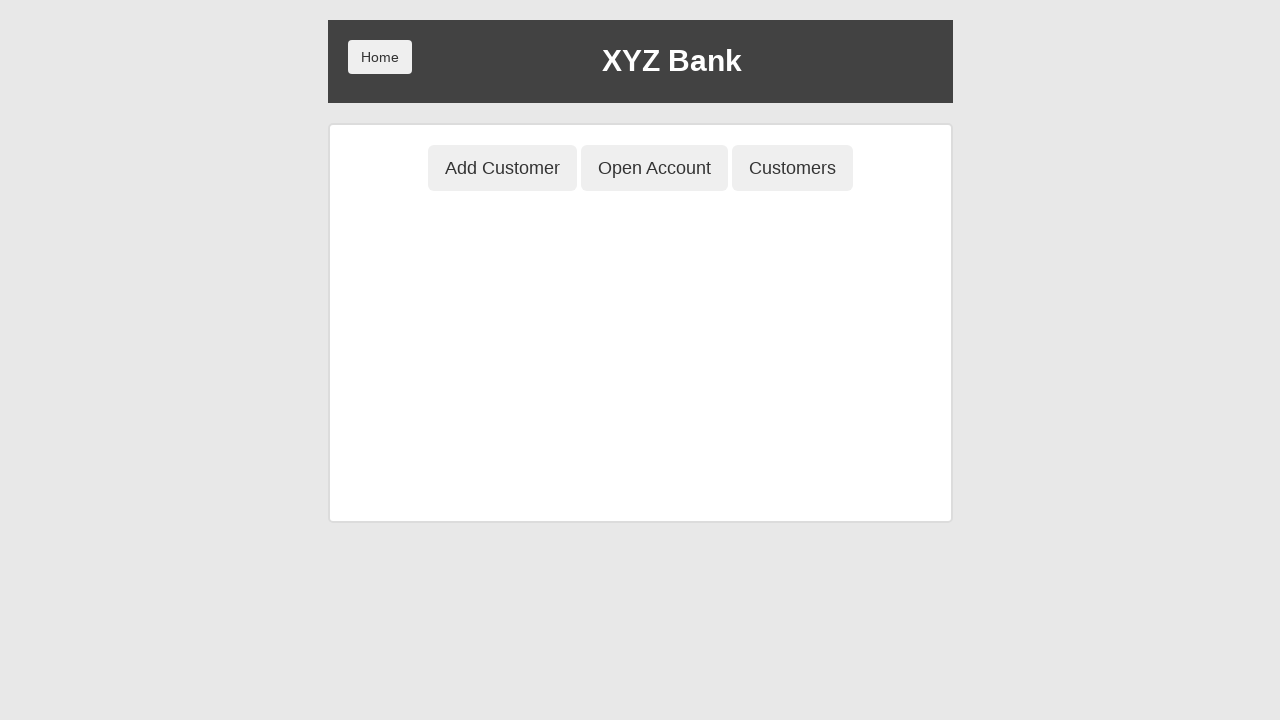